Navigates to El País homepage, clicks on the Opinion section, waits for articles to load, then navigates to the first opinion article and waits for the article content to load.

Starting URL: https://elpais.com/

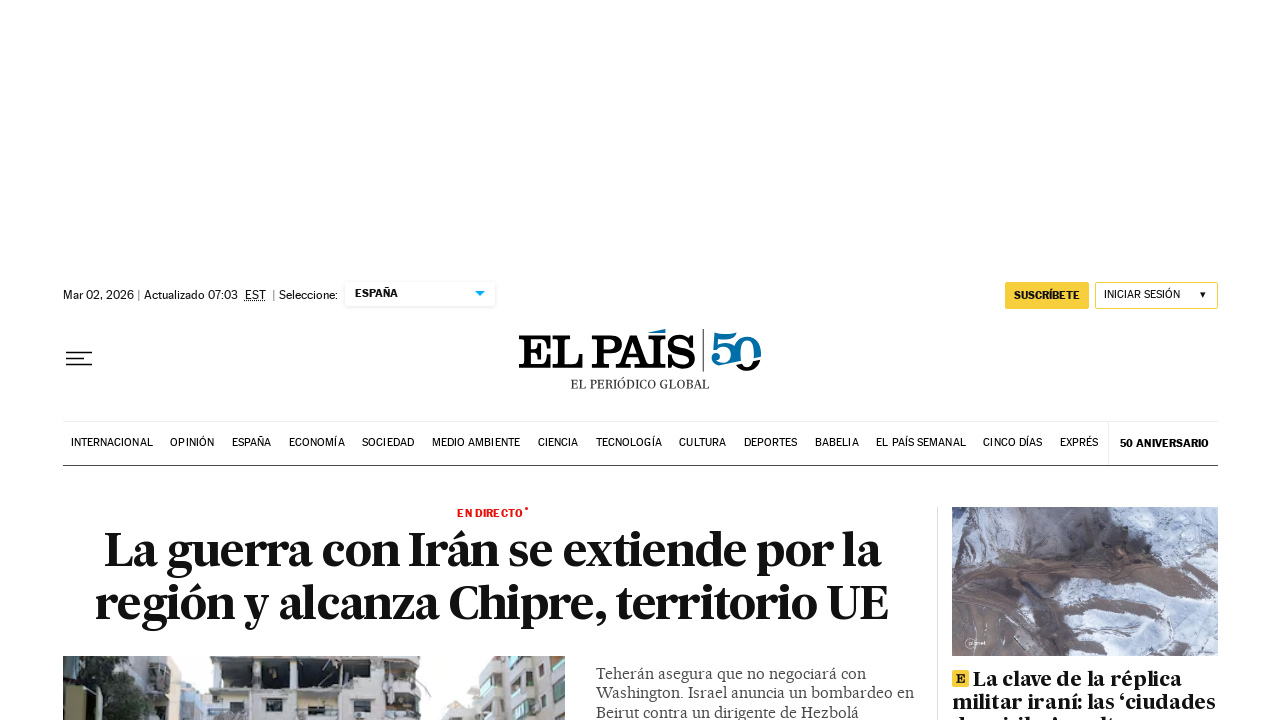

El País homepage loaded with network idle
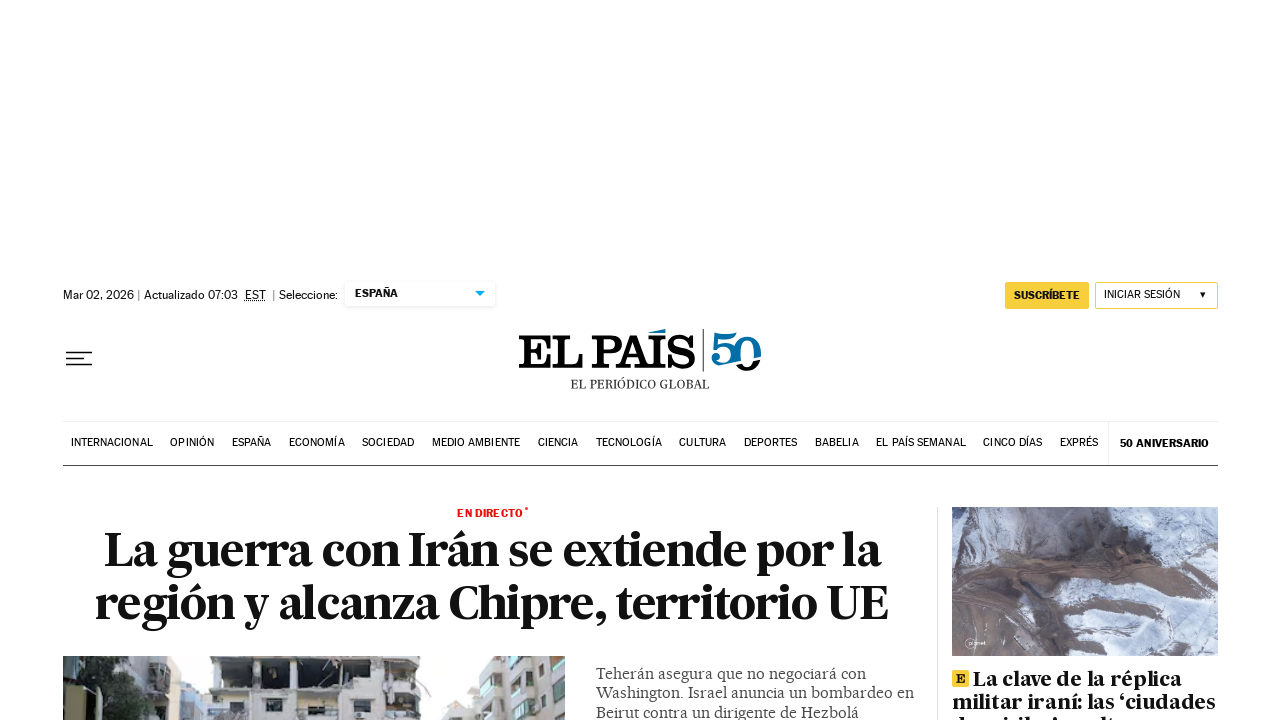

Clicked on Opinion section link at (192, 443) on text=Opinión
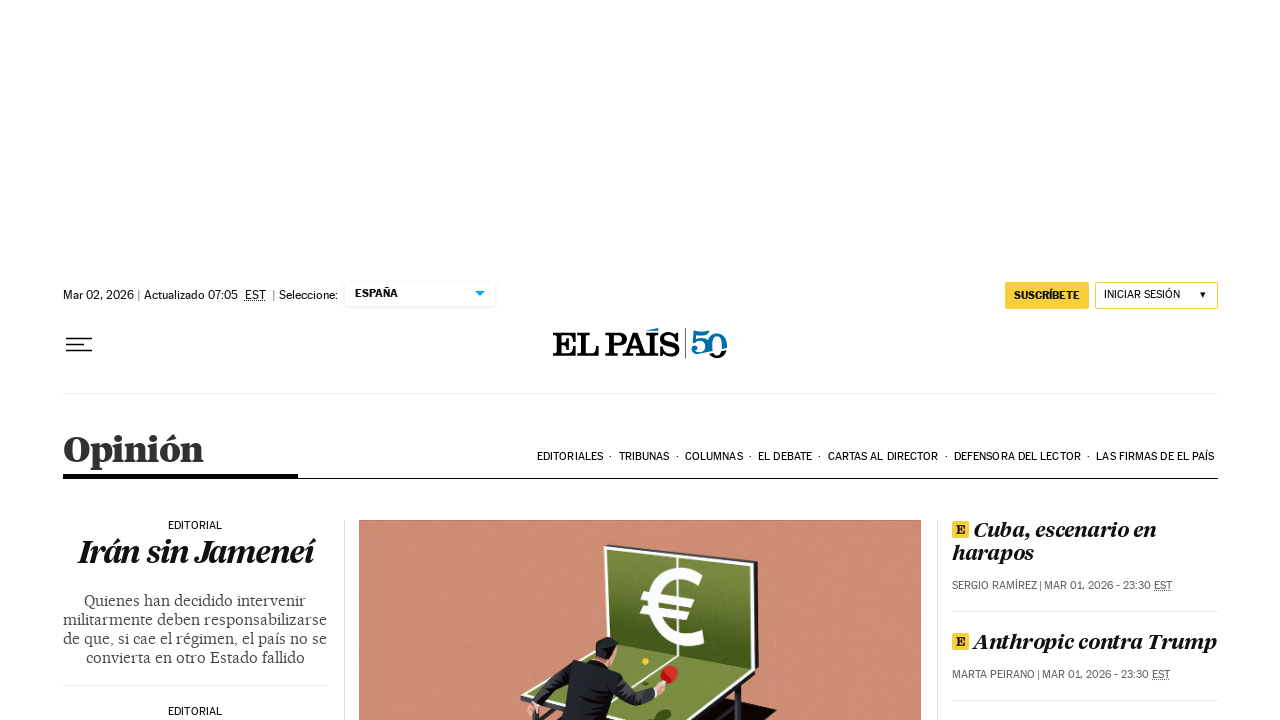

Opinion articles loaded
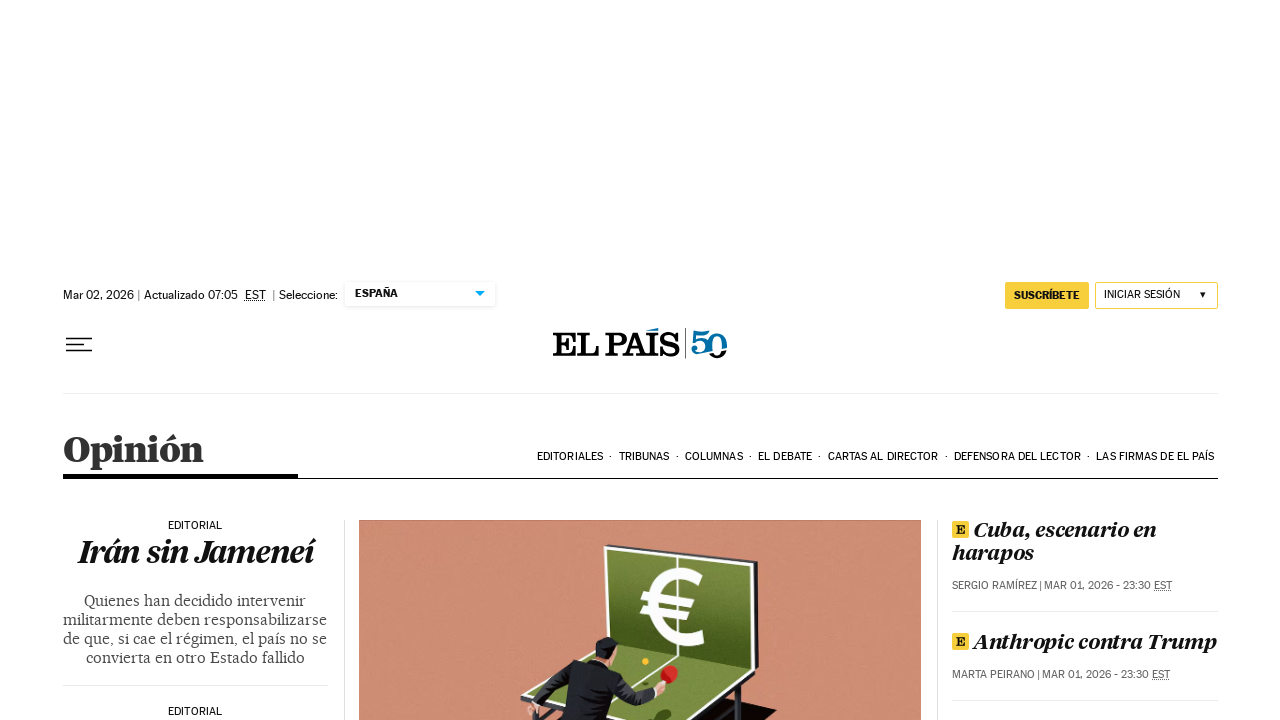

Clicked on first opinion article at (195, 603) on article h2 a >> nth=0
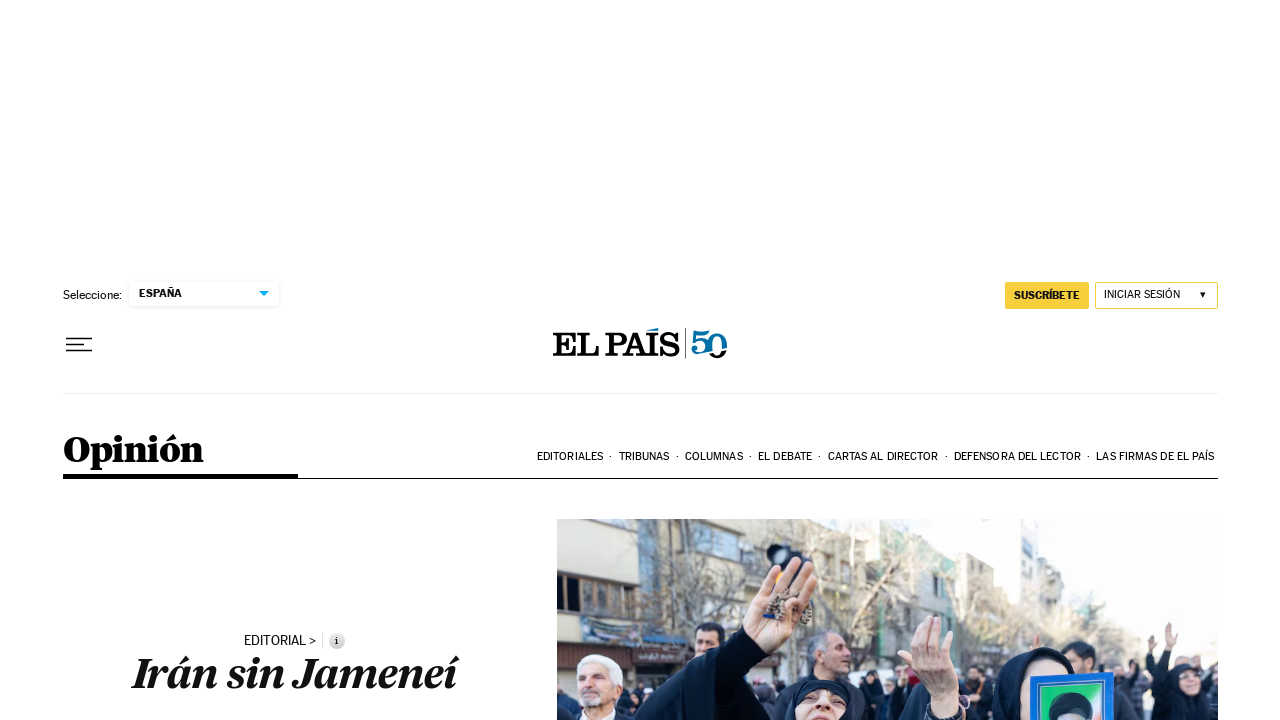

Article title (h1) loaded
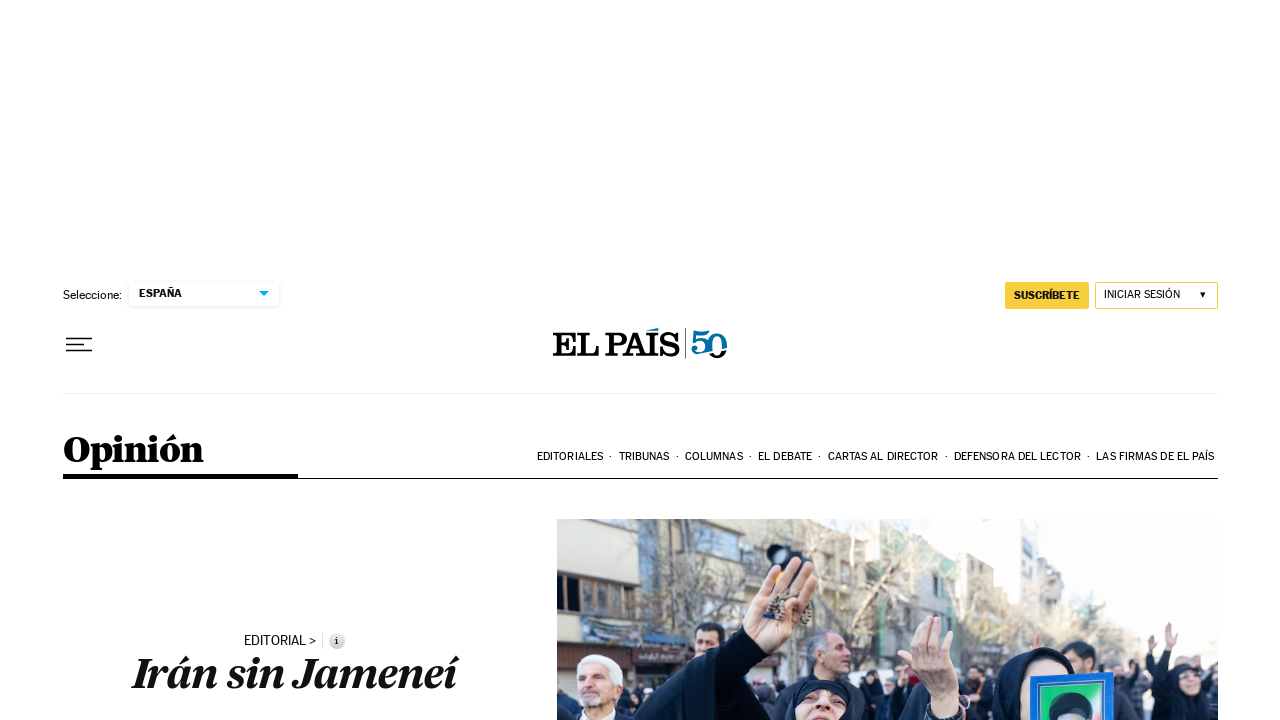

Article content paragraphs loaded
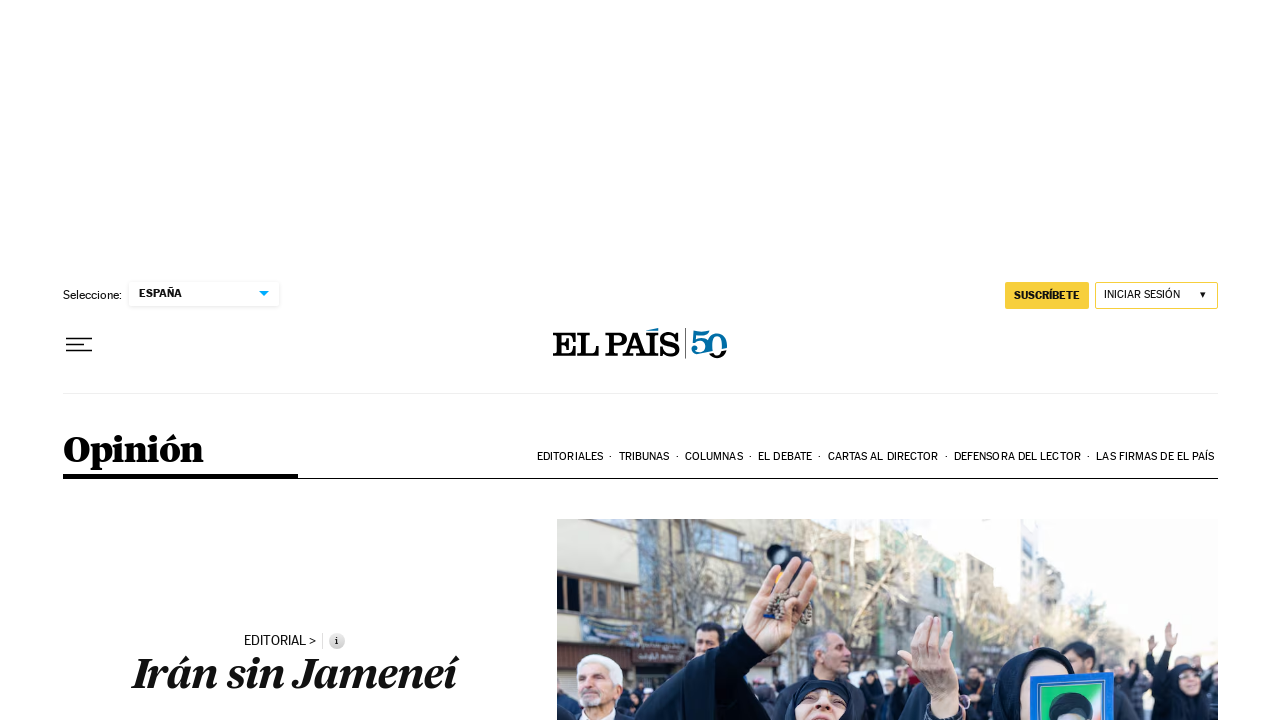

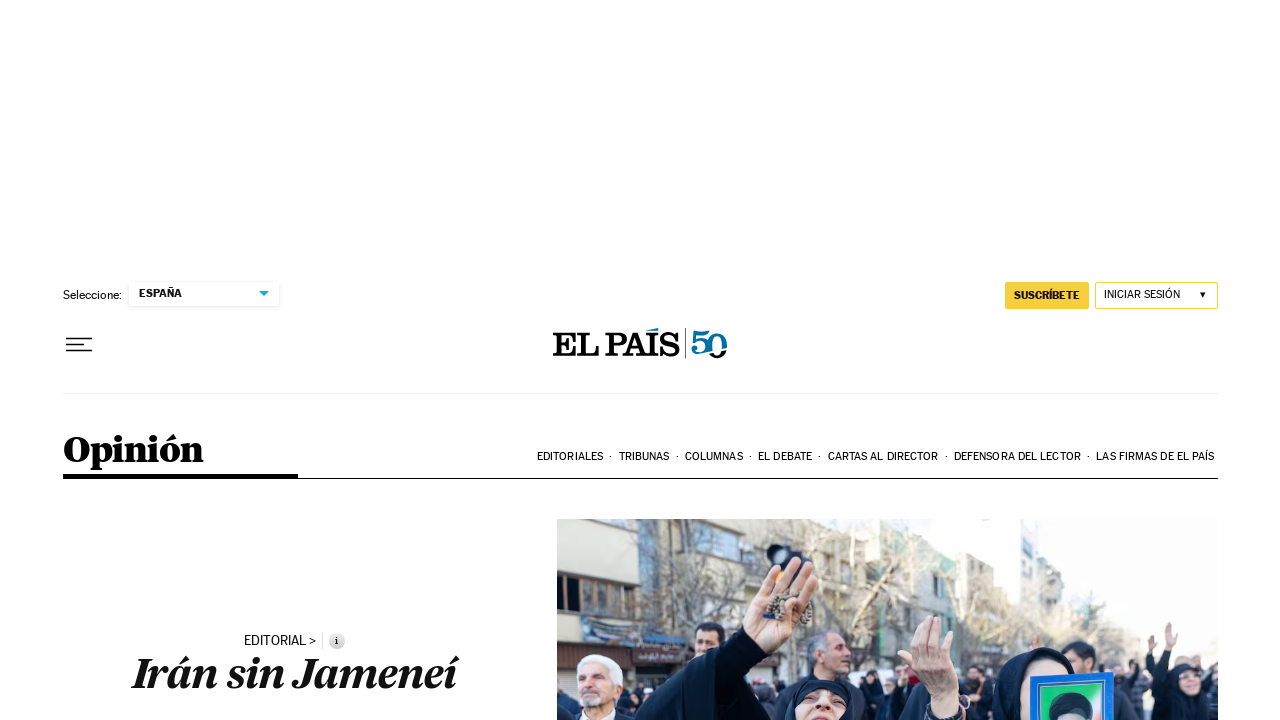